Tests date picker calendar by clicking the date input, navigating back 10 months, and selecting the 15th day

Starting URL: https://kristinek.github.io/site/examples/actions

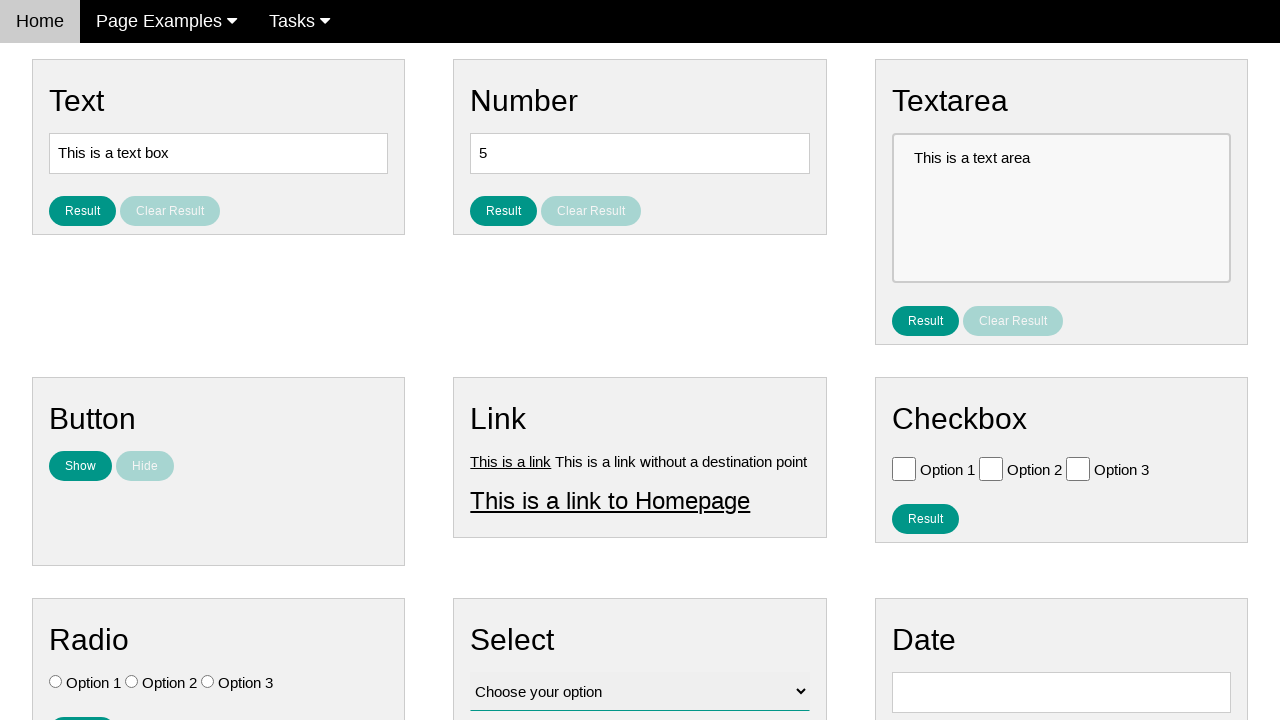

Clicked date input field to open calendar at (1061, 692) on #vfb-8
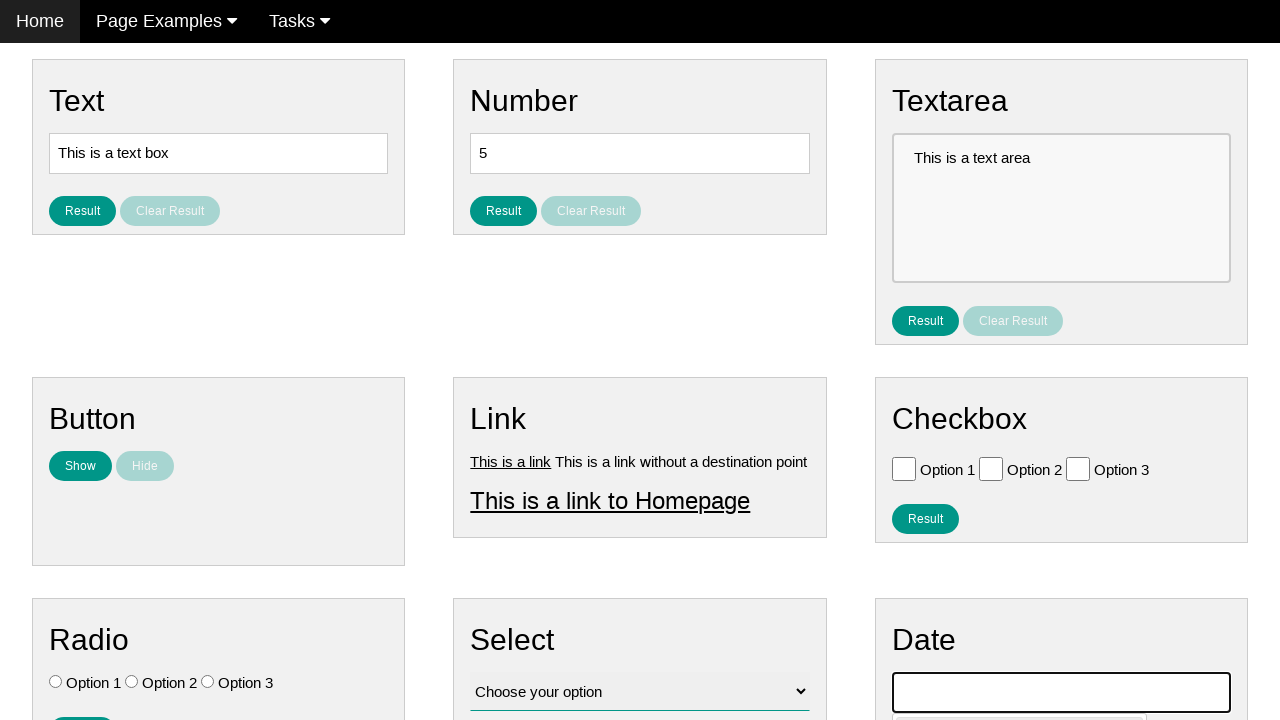

Date picker calendar appeared
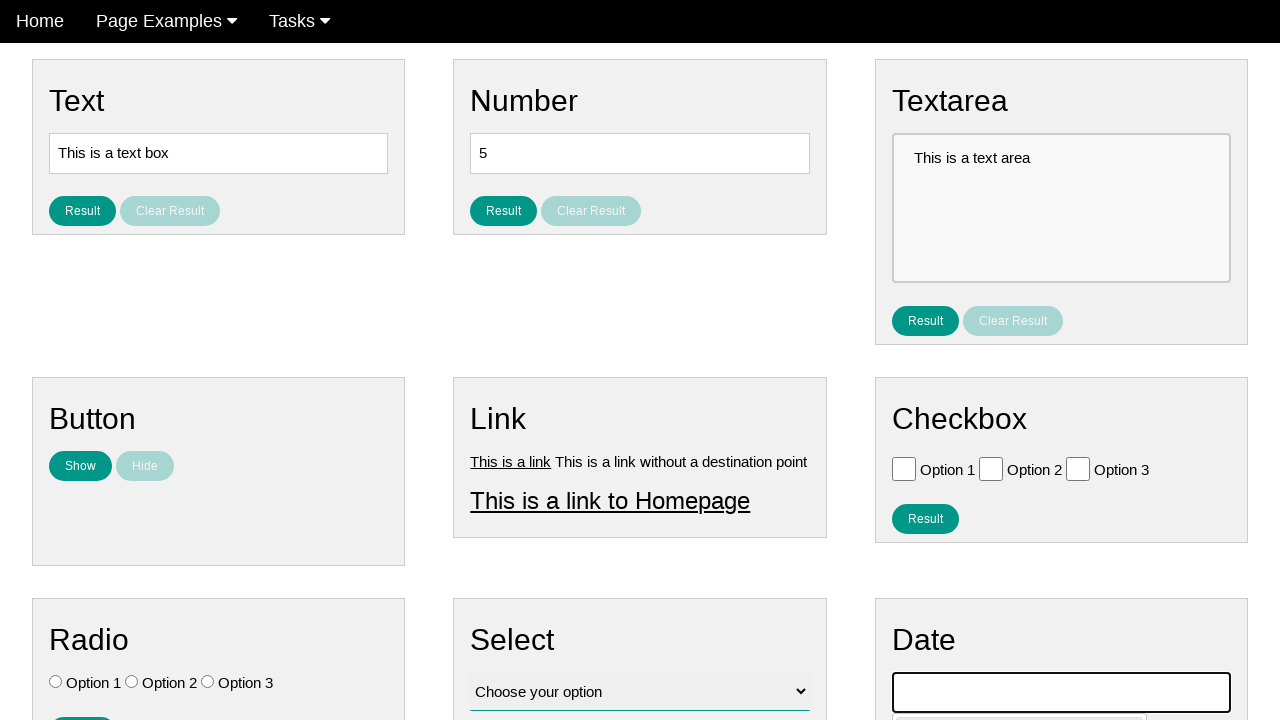

Clicked previous month button (iteration 1/10) at (912, 408) on .ui-datepicker-prev
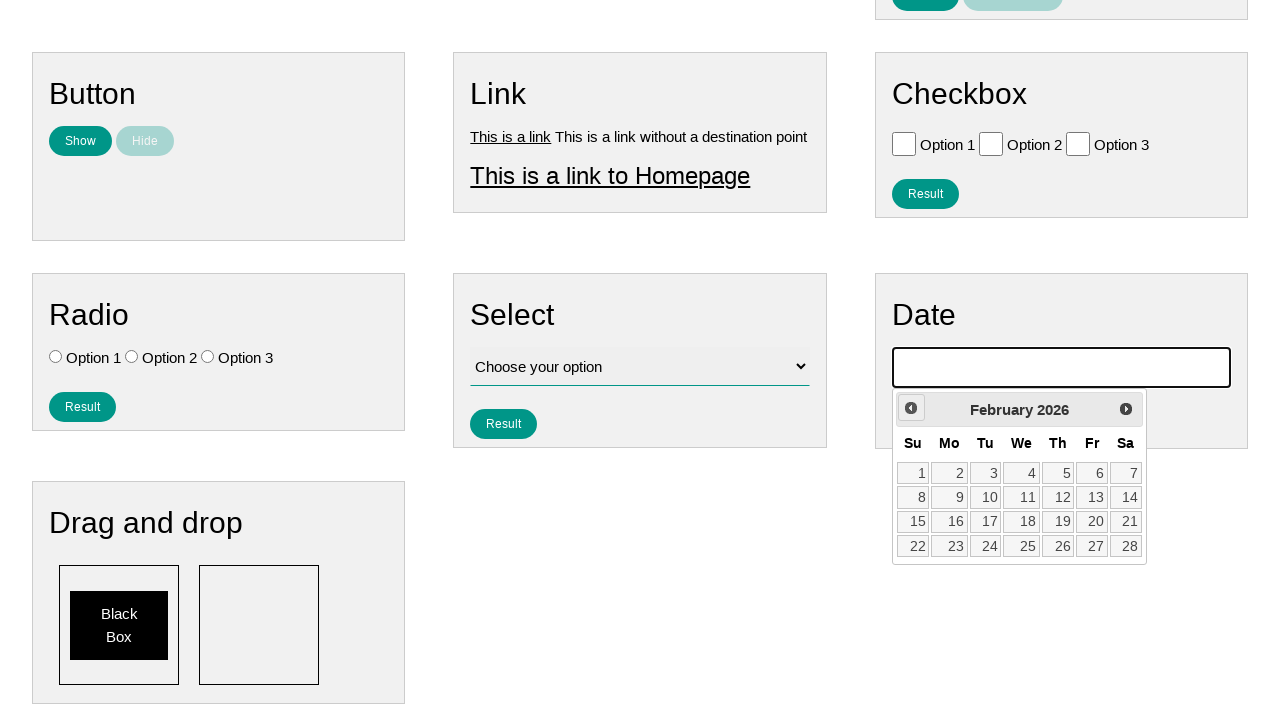

Waited for calendar to update
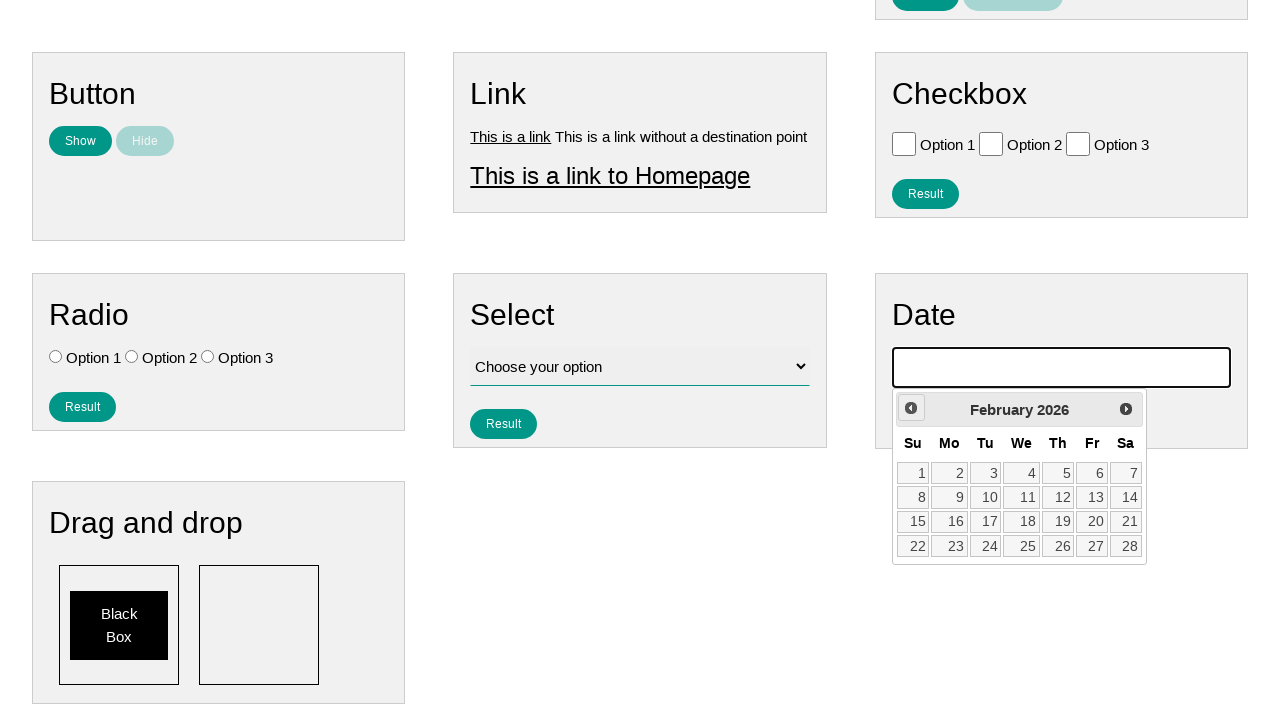

Clicked previous month button (iteration 2/10) at (911, 408) on .ui-datepicker-prev
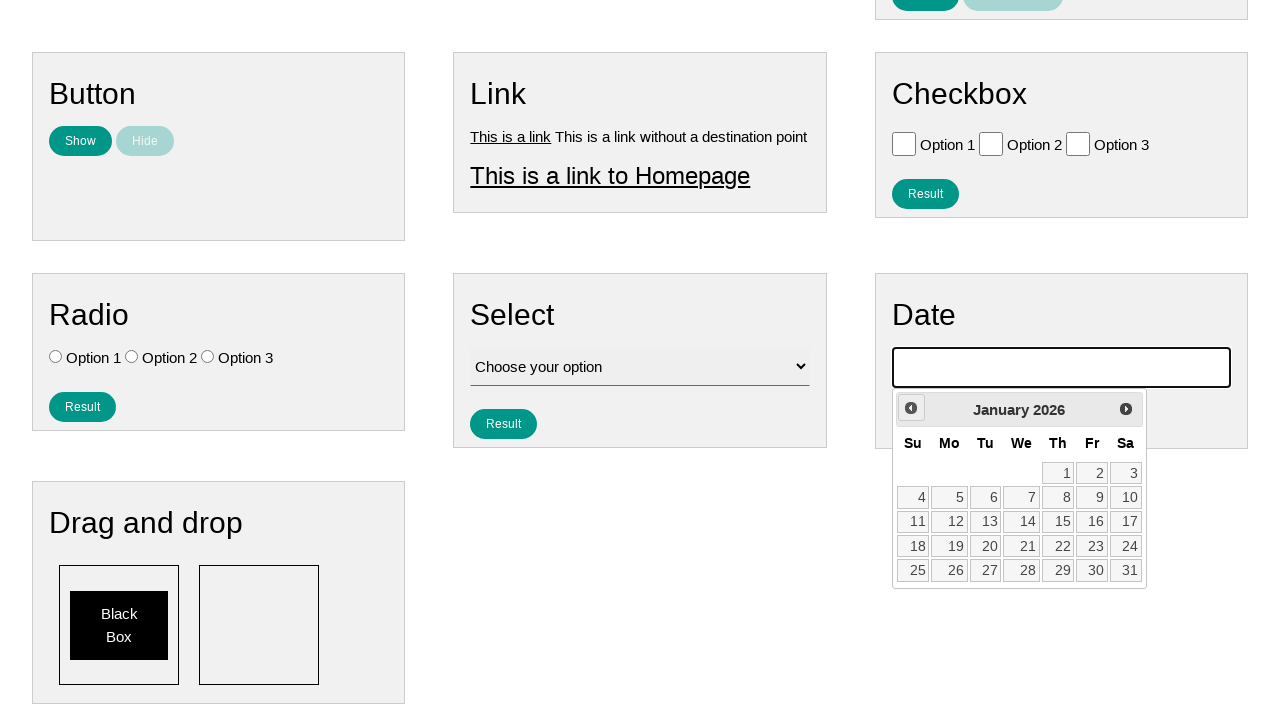

Waited for calendar to update
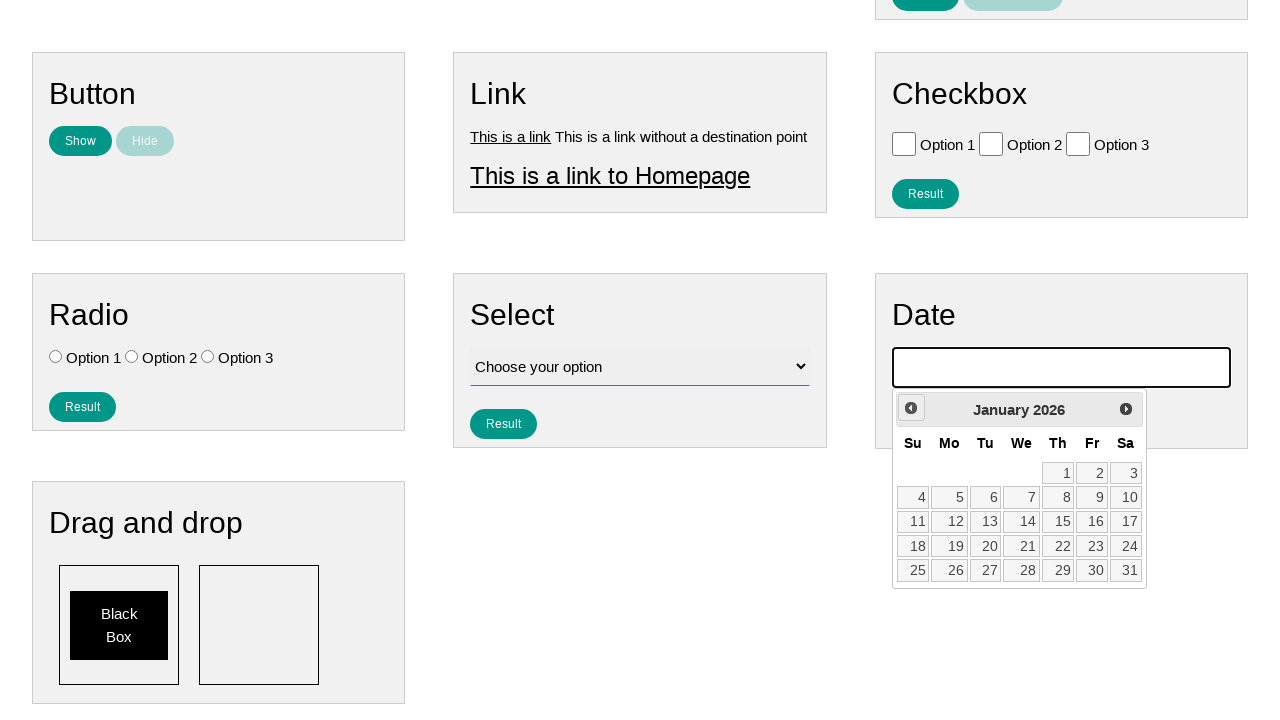

Clicked previous month button (iteration 3/10) at (911, 408) on .ui-datepicker-prev
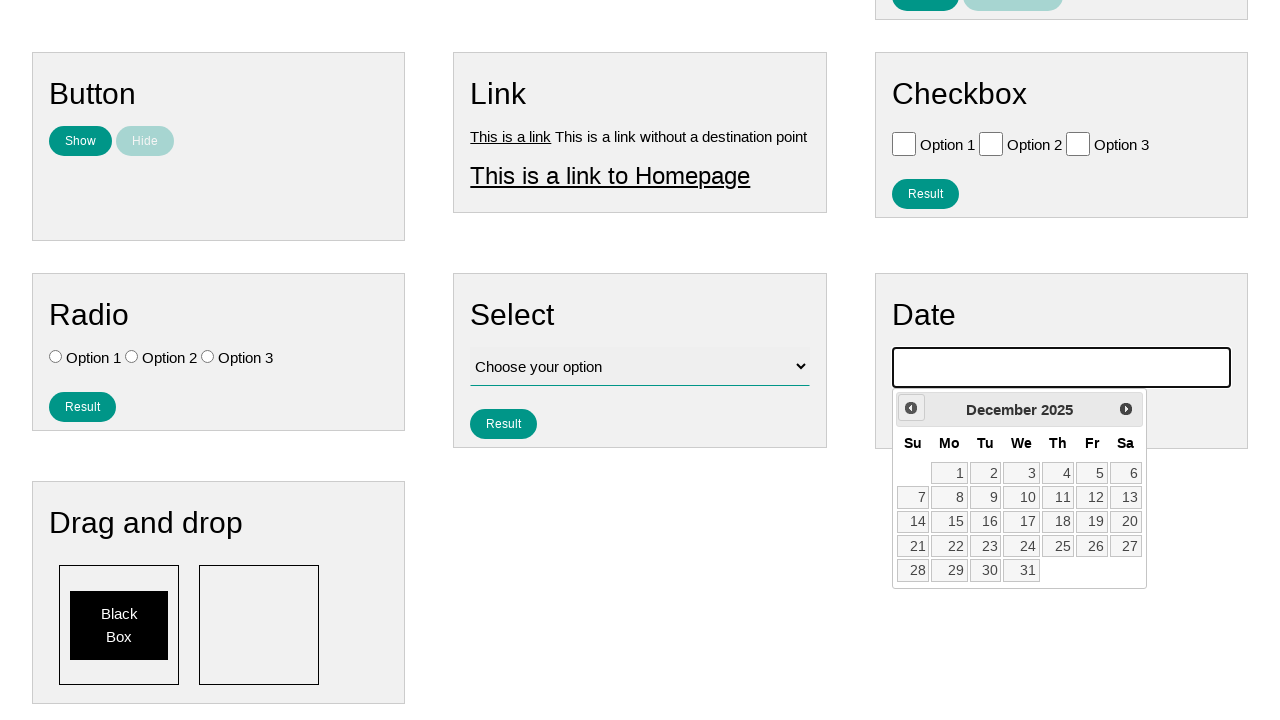

Waited for calendar to update
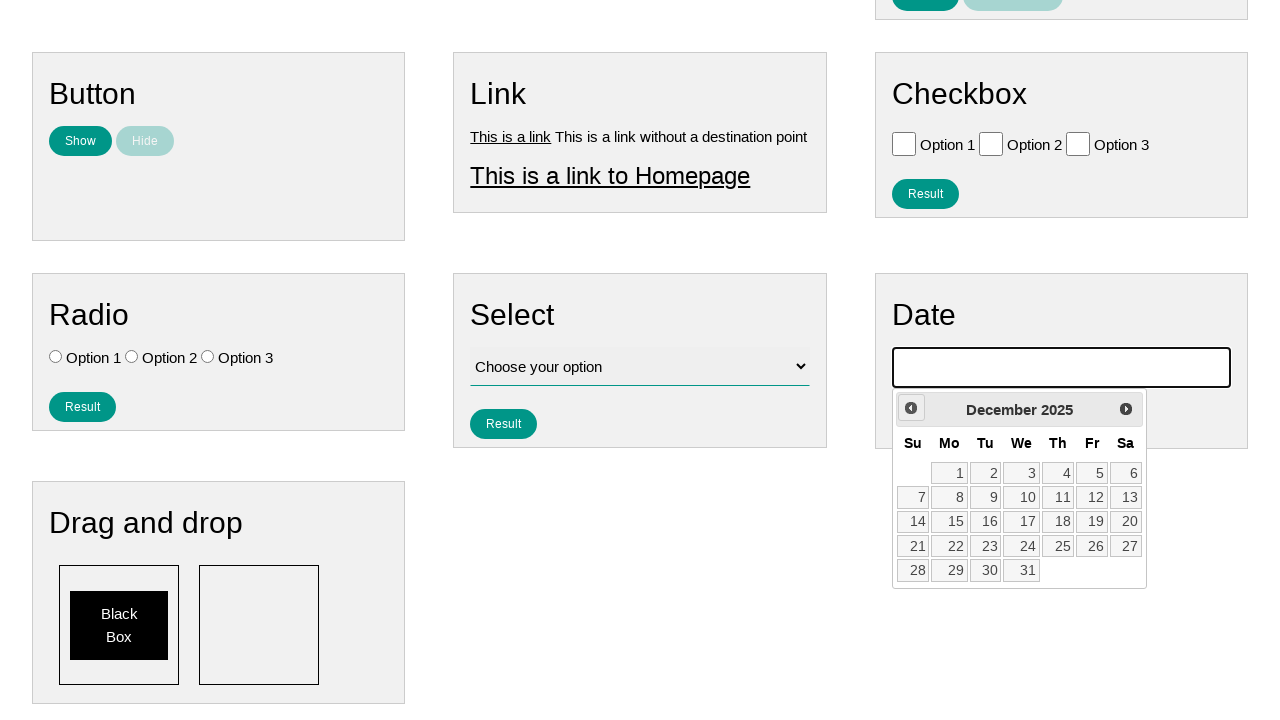

Clicked previous month button (iteration 4/10) at (911, 408) on .ui-datepicker-prev
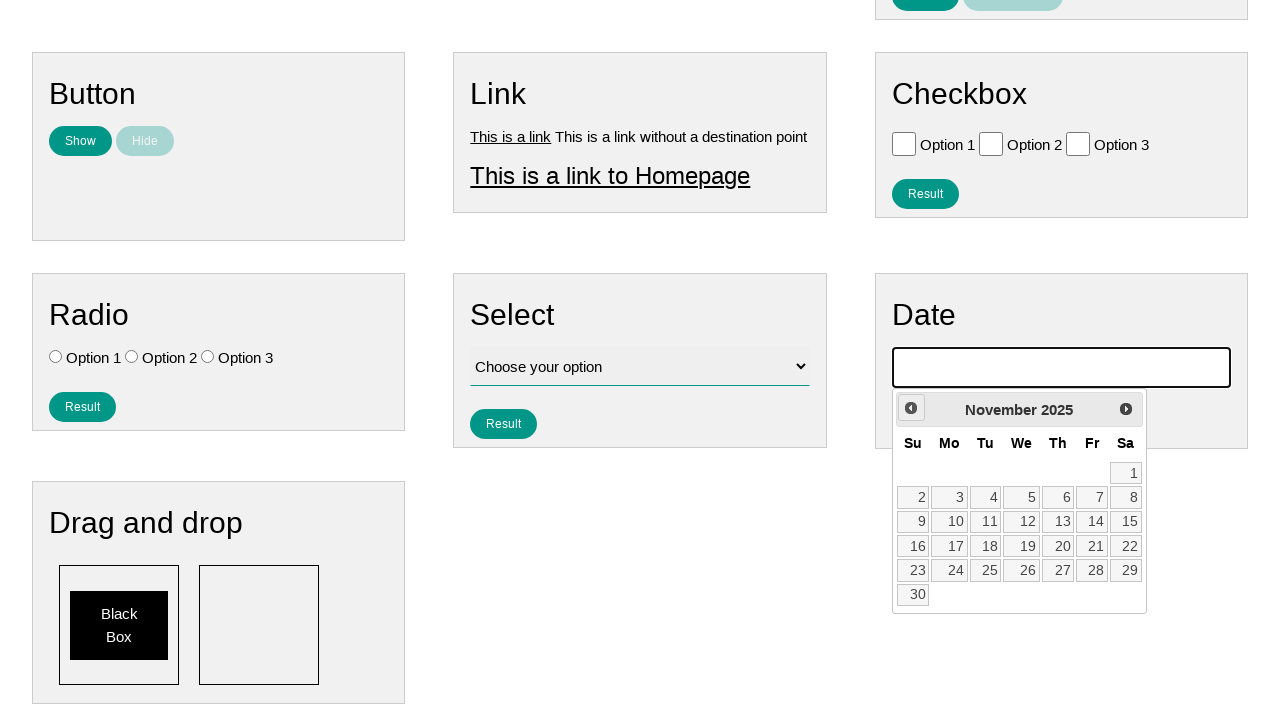

Waited for calendar to update
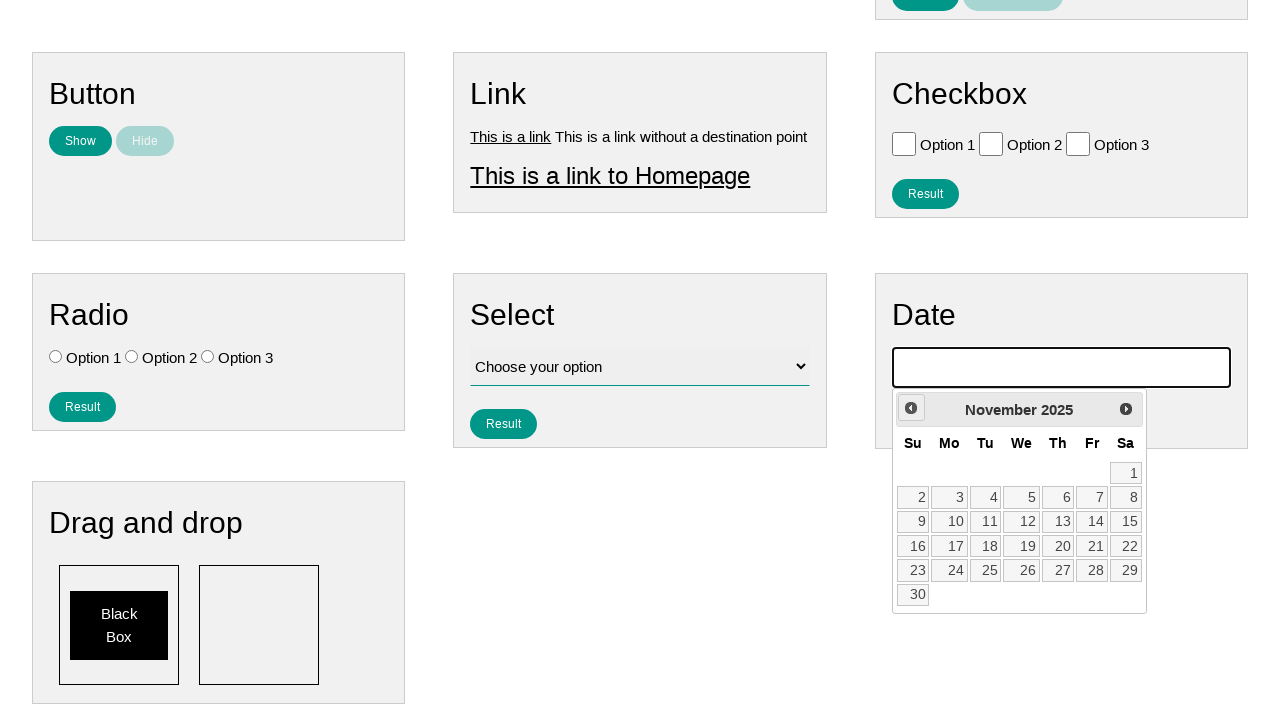

Clicked previous month button (iteration 5/10) at (911, 408) on .ui-datepicker-prev
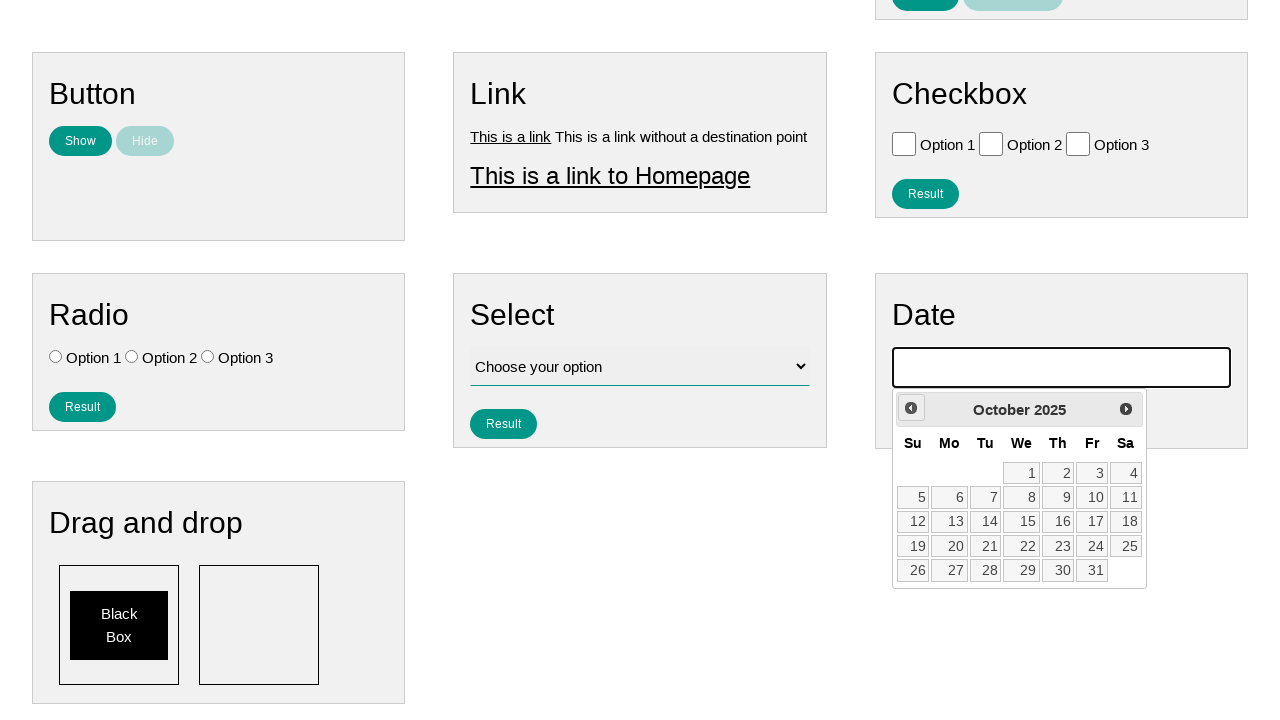

Waited for calendar to update
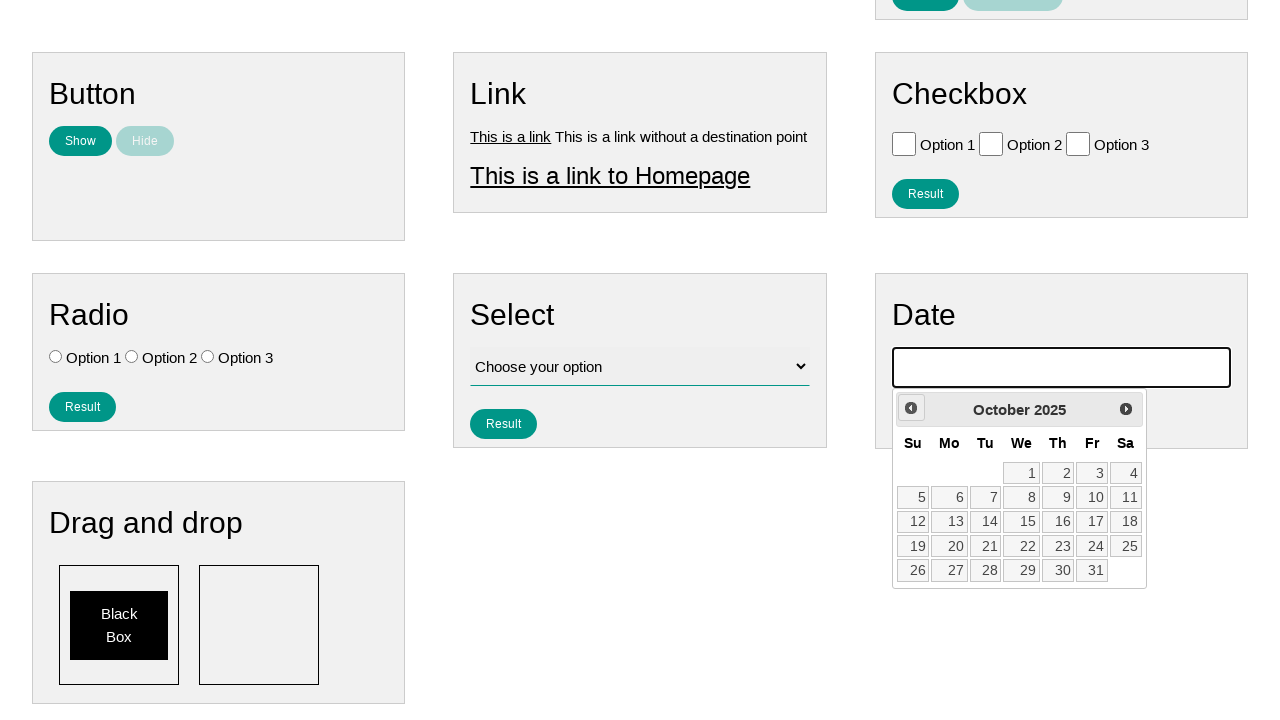

Clicked previous month button (iteration 6/10) at (911, 408) on .ui-datepicker-prev
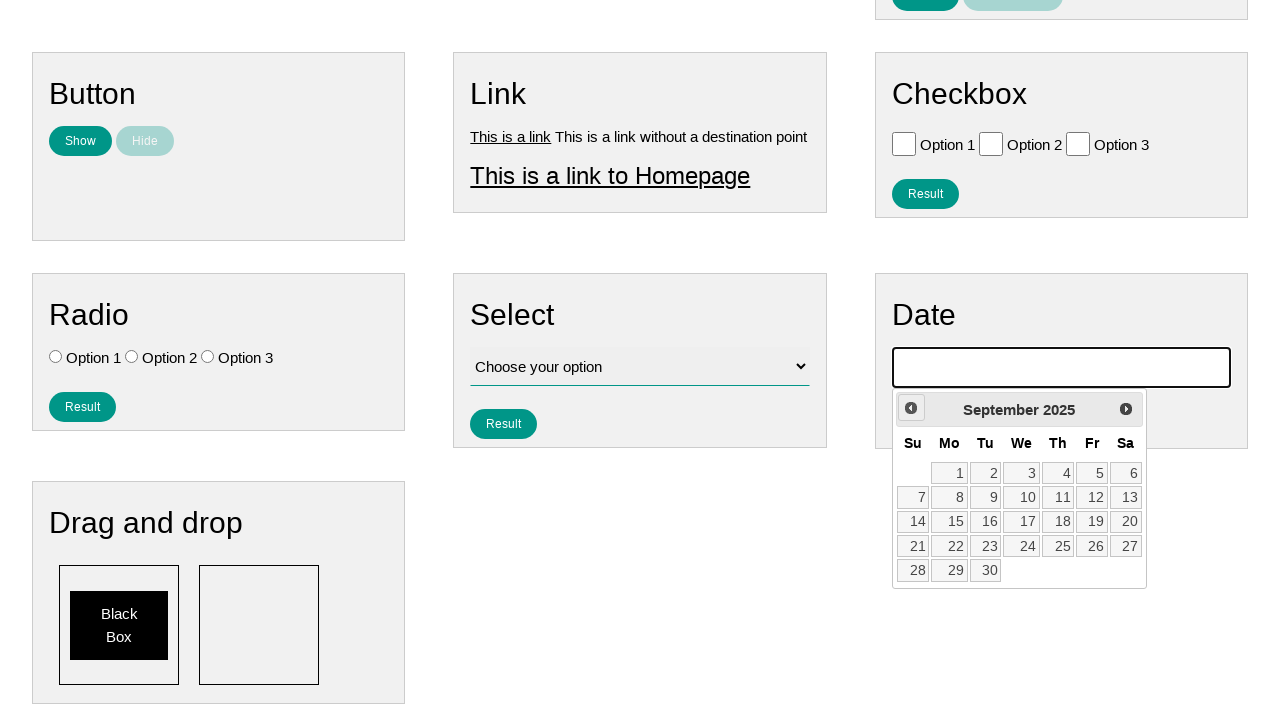

Waited for calendar to update
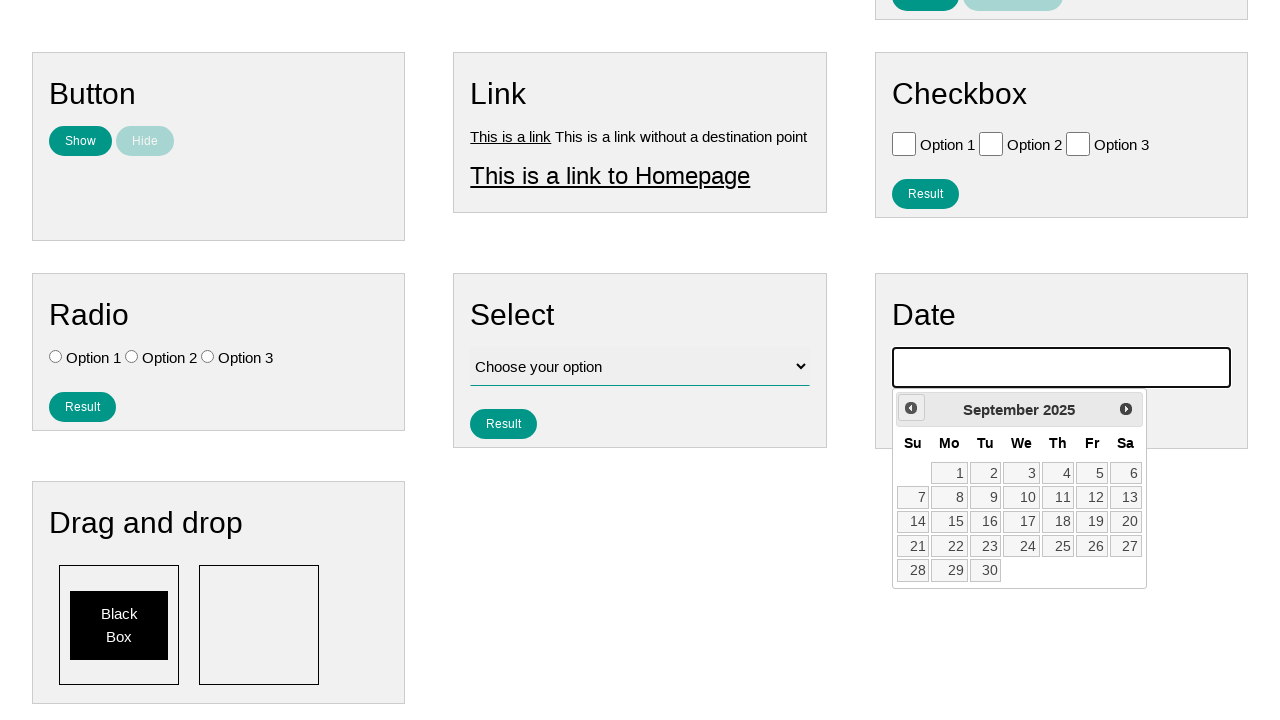

Clicked previous month button (iteration 7/10) at (911, 408) on .ui-datepicker-prev
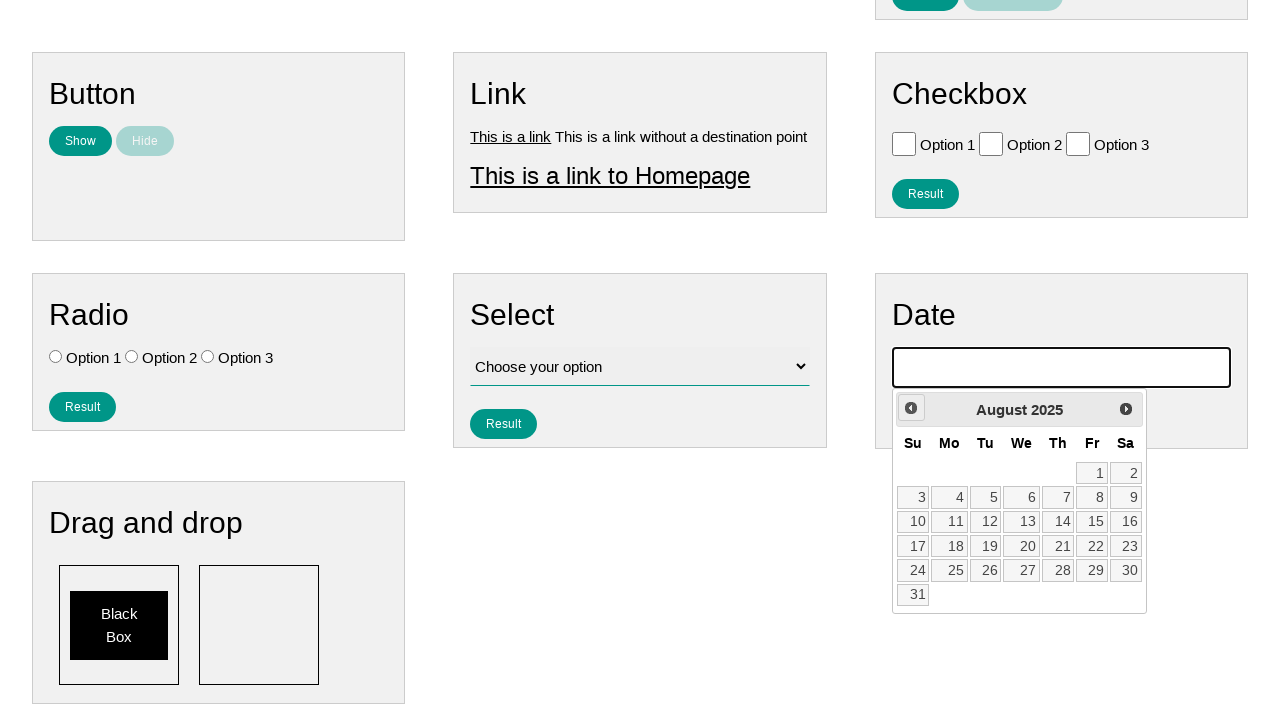

Waited for calendar to update
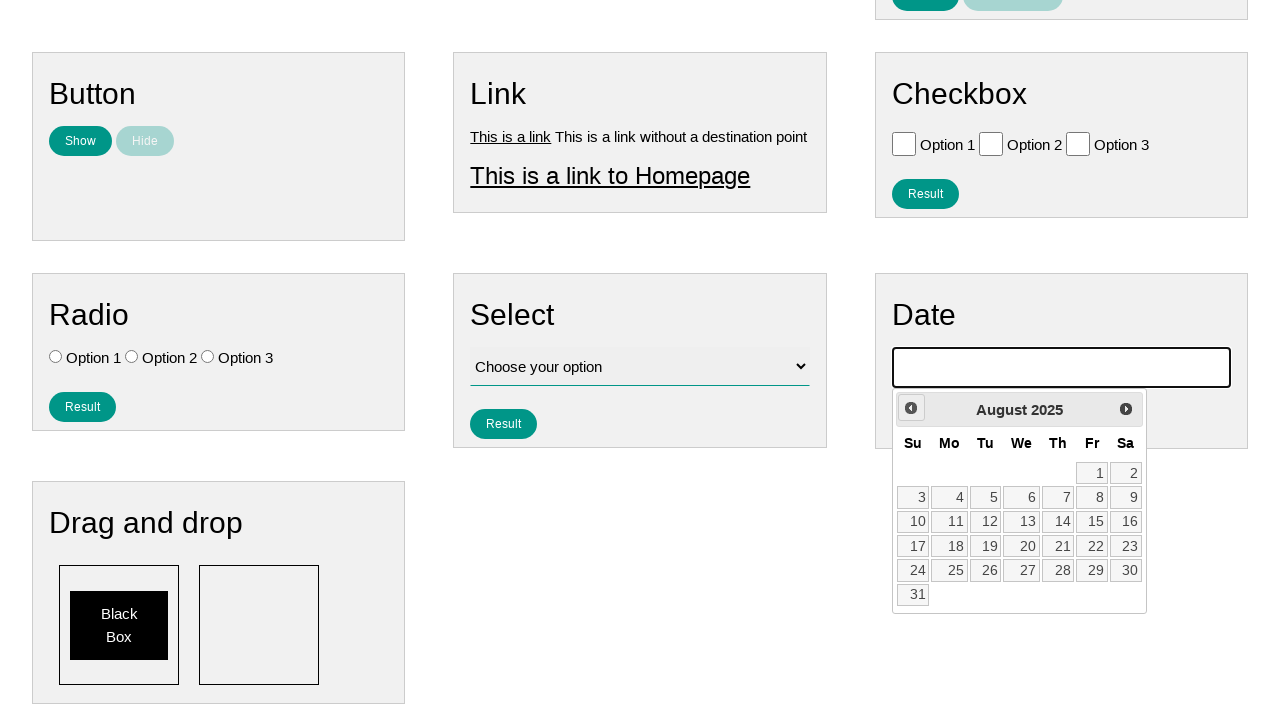

Clicked previous month button (iteration 8/10) at (911, 408) on .ui-datepicker-prev
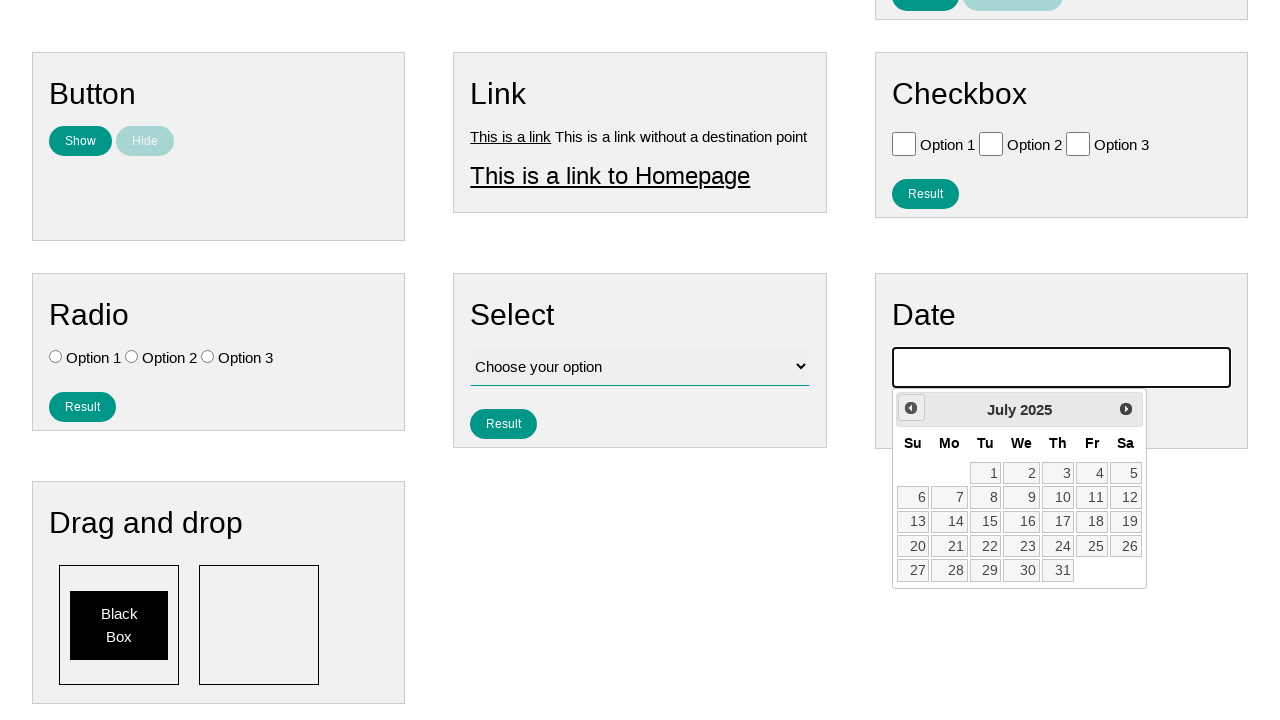

Waited for calendar to update
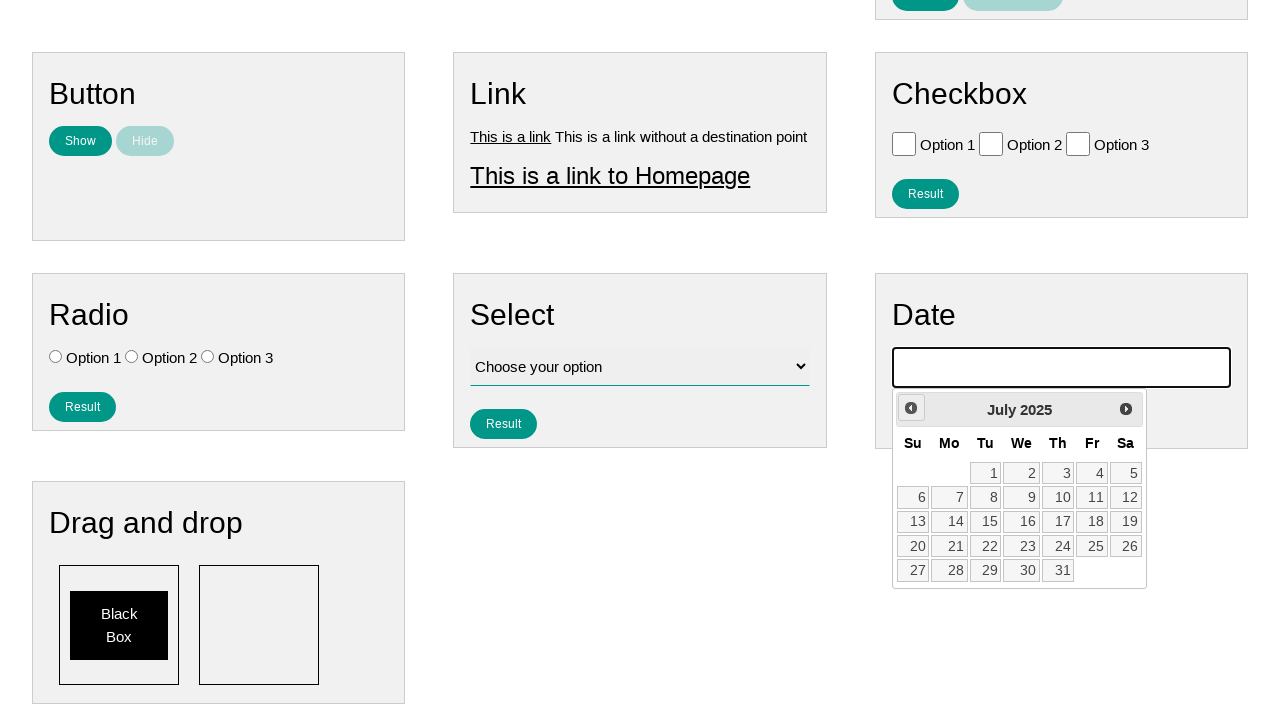

Clicked previous month button (iteration 9/10) at (911, 408) on .ui-datepicker-prev
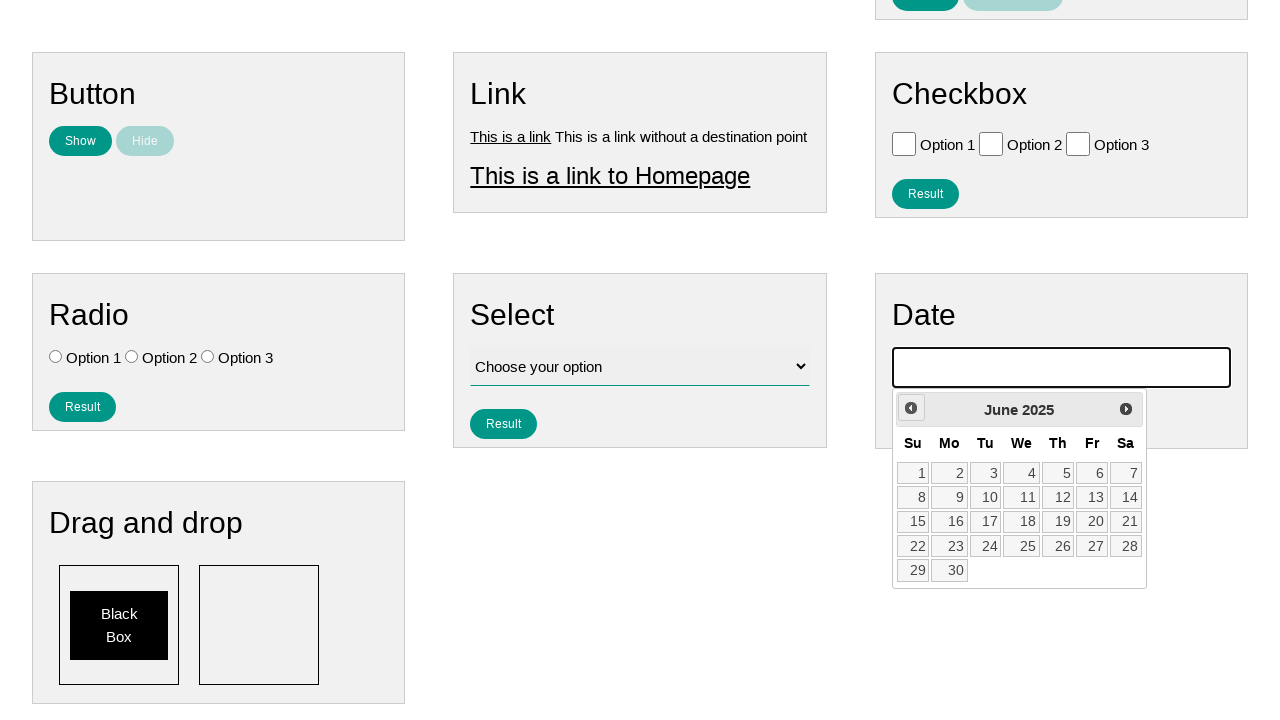

Waited for calendar to update
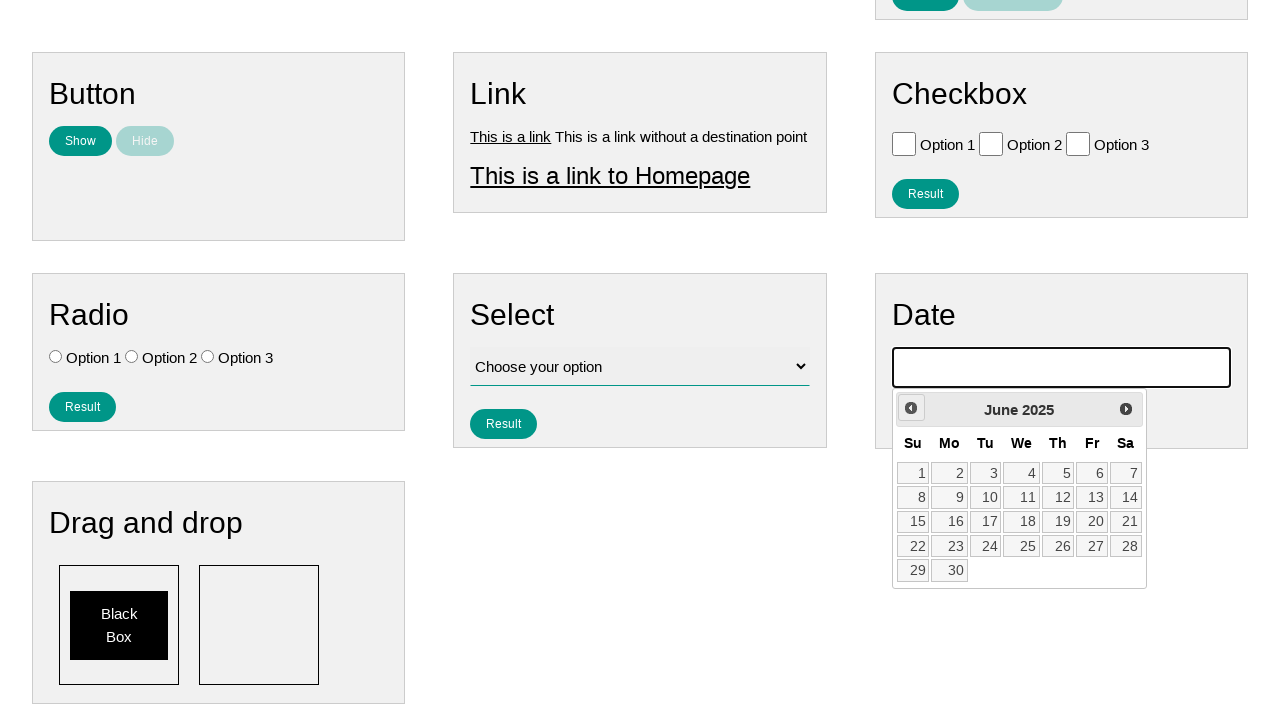

Clicked previous month button (iteration 10/10) at (911, 408) on .ui-datepicker-prev
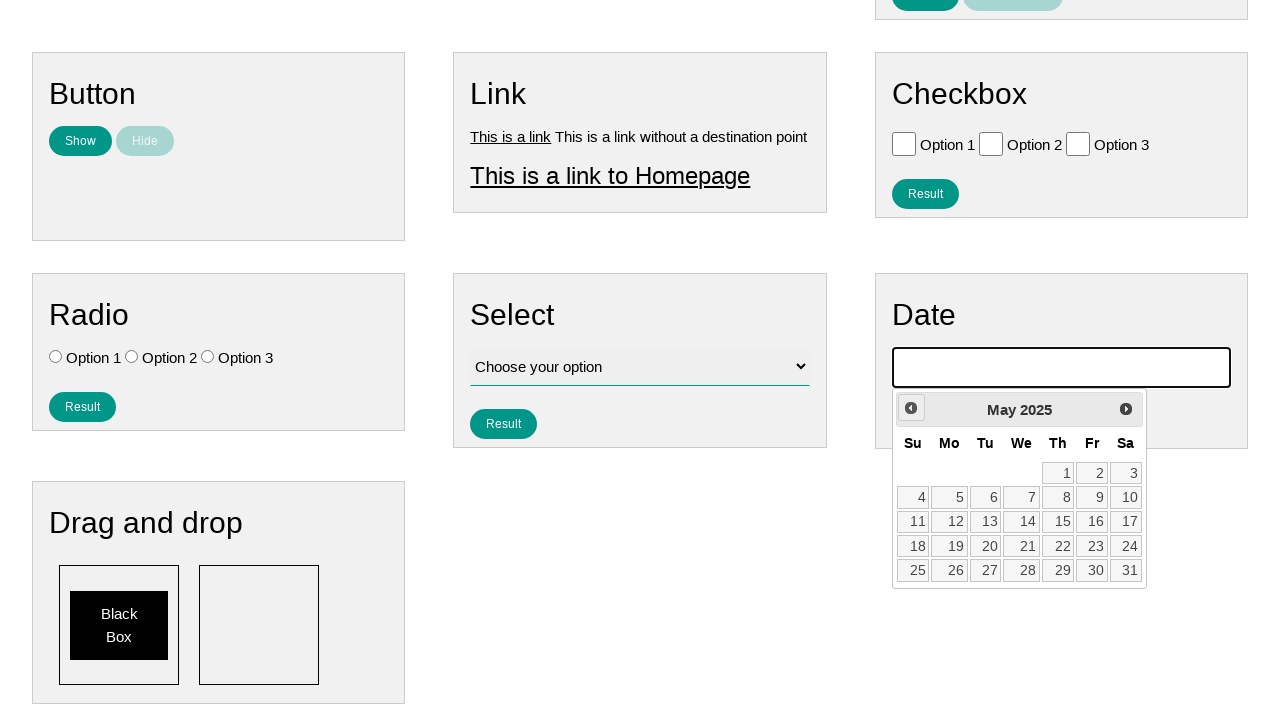

Waited for calendar to update
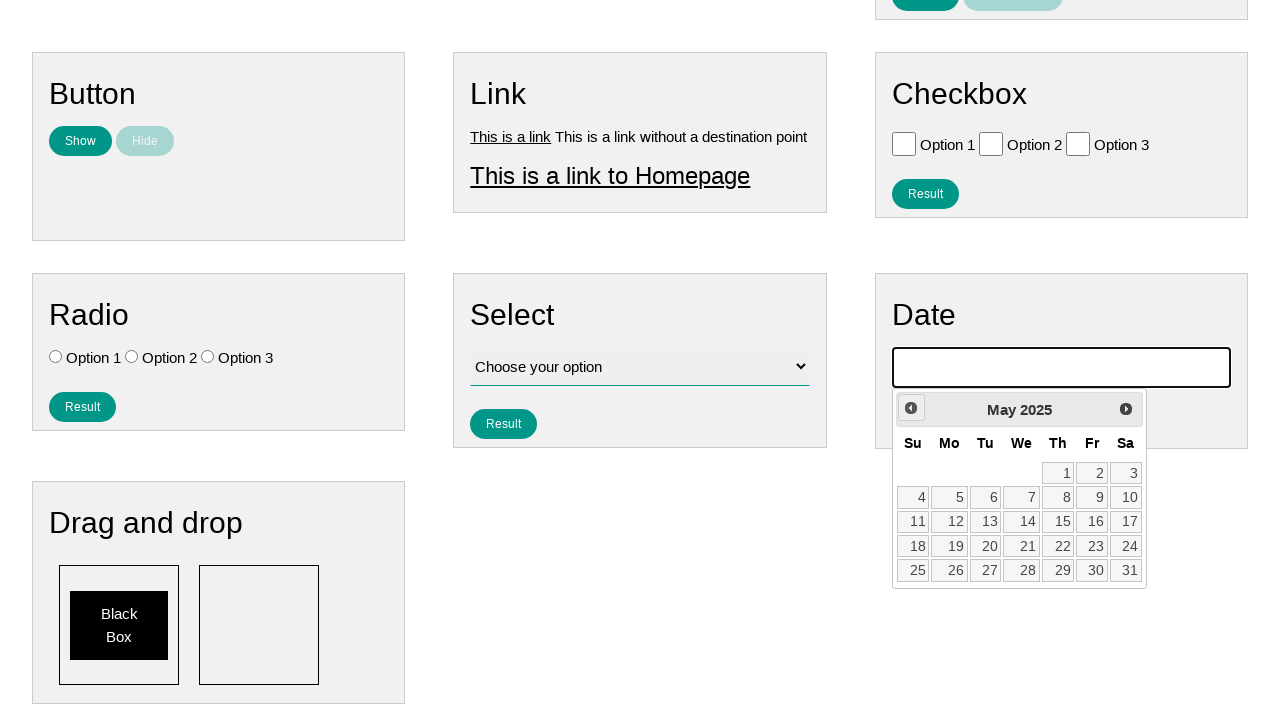

Selected the 15th day from the calendar at (1058, 522) on xpath=//a[text()='15']
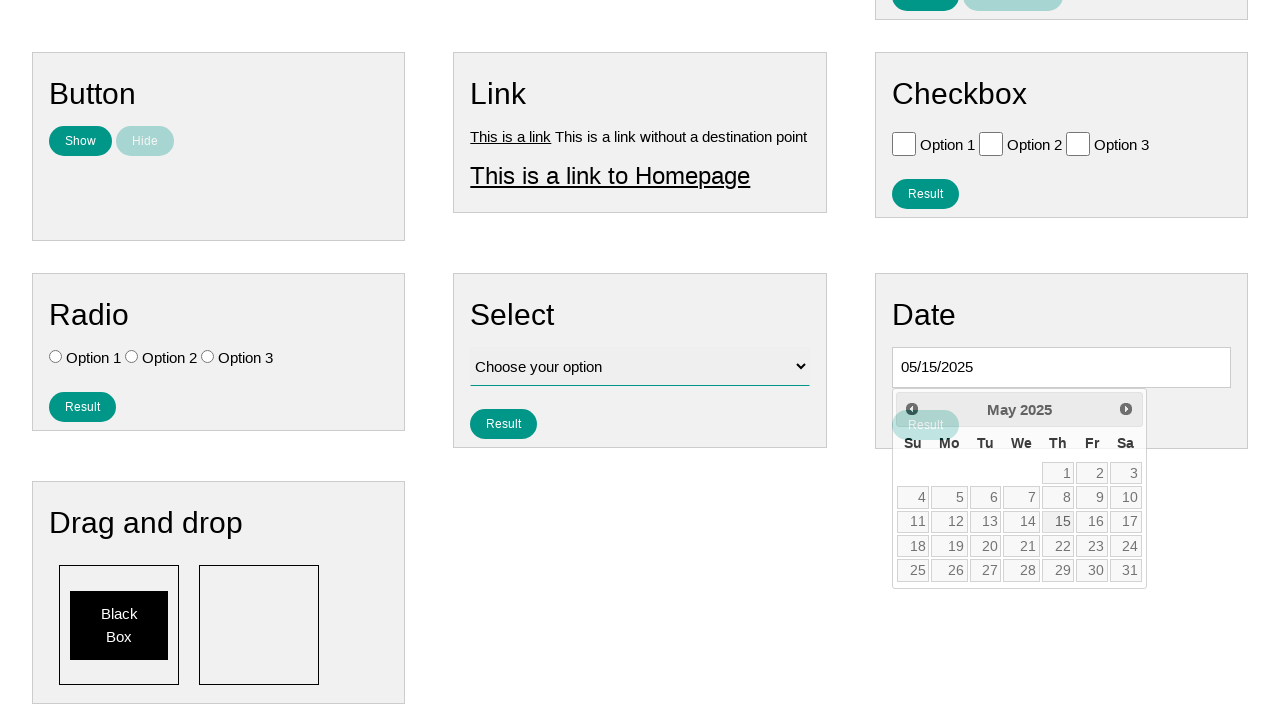

Cleared the date input field on #vfb-8
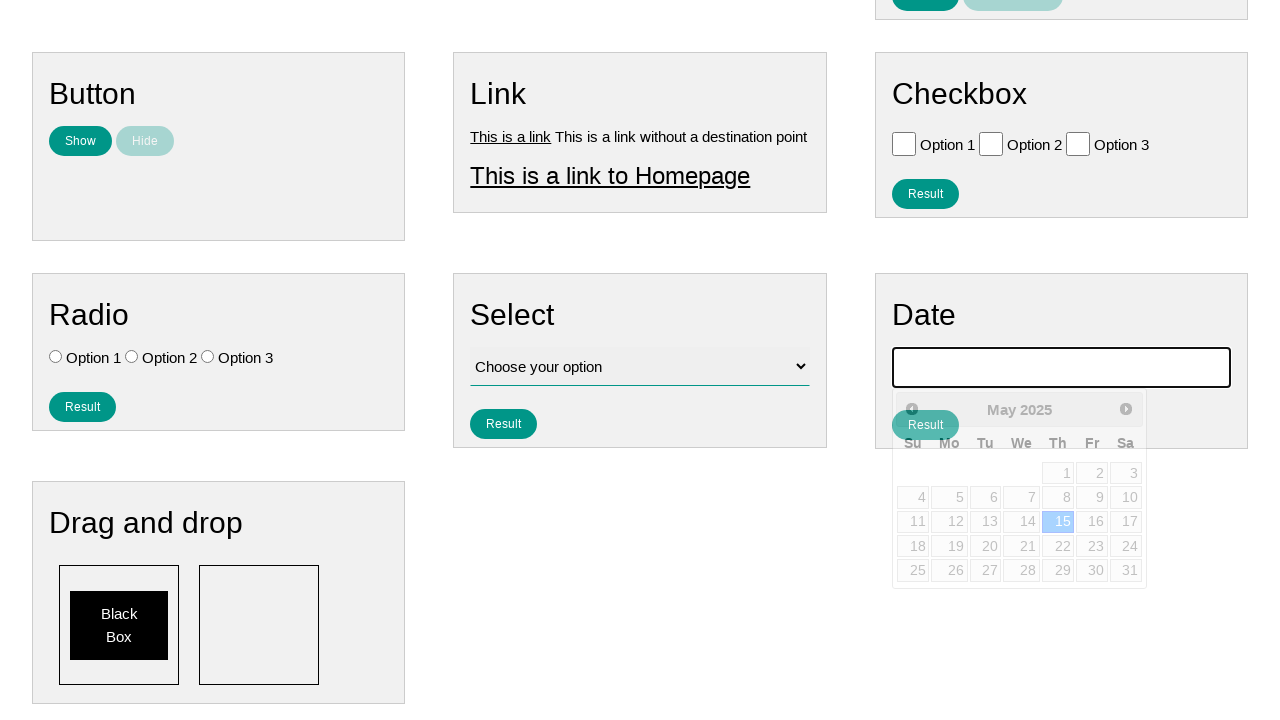

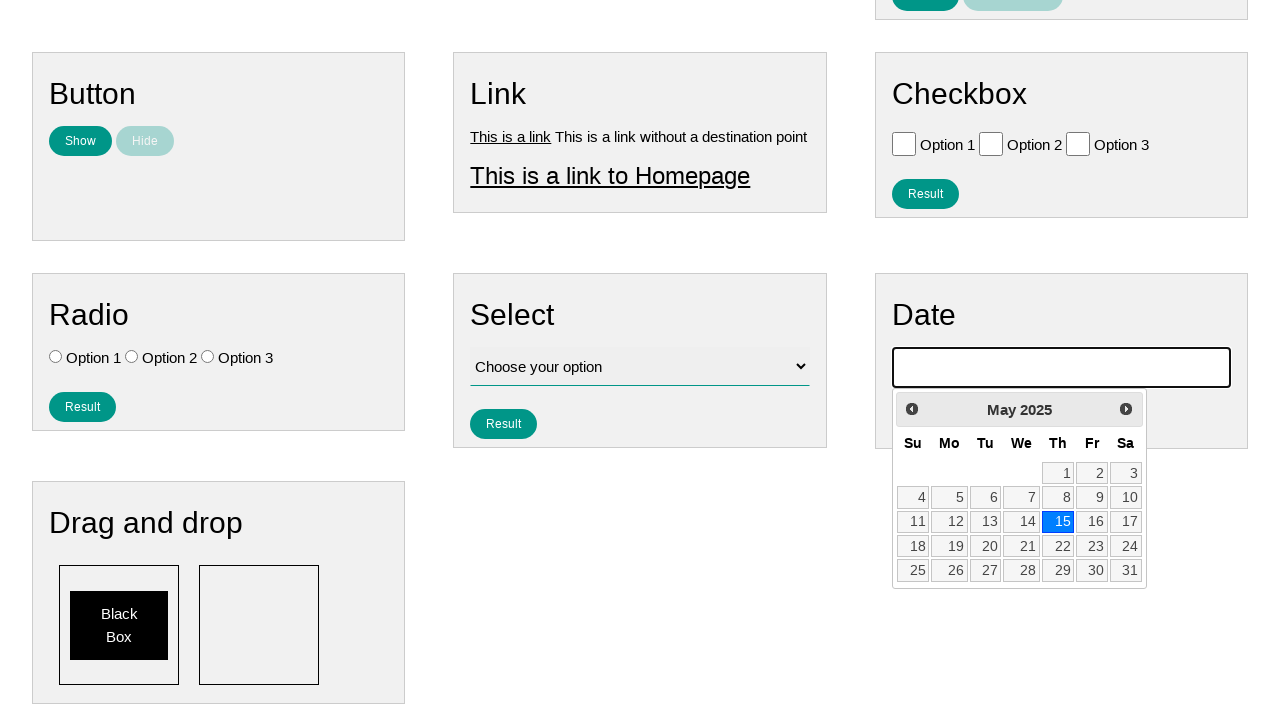